Tests that entering a valid number (80) between 50-100 with a non-perfect square root displays an alert with the correct decimal calculation

Starting URL: https://kristinek.github.io/site/tasks/enter_a_number

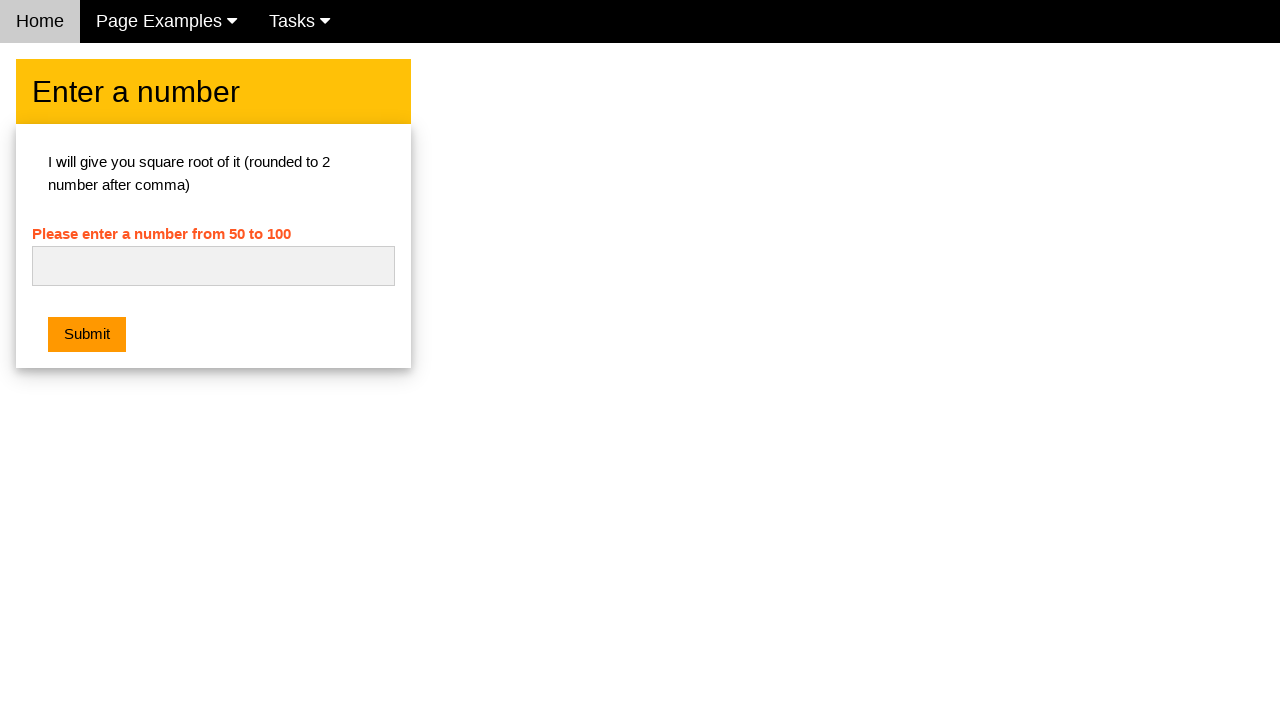

Filled number input field with '80' on #numb
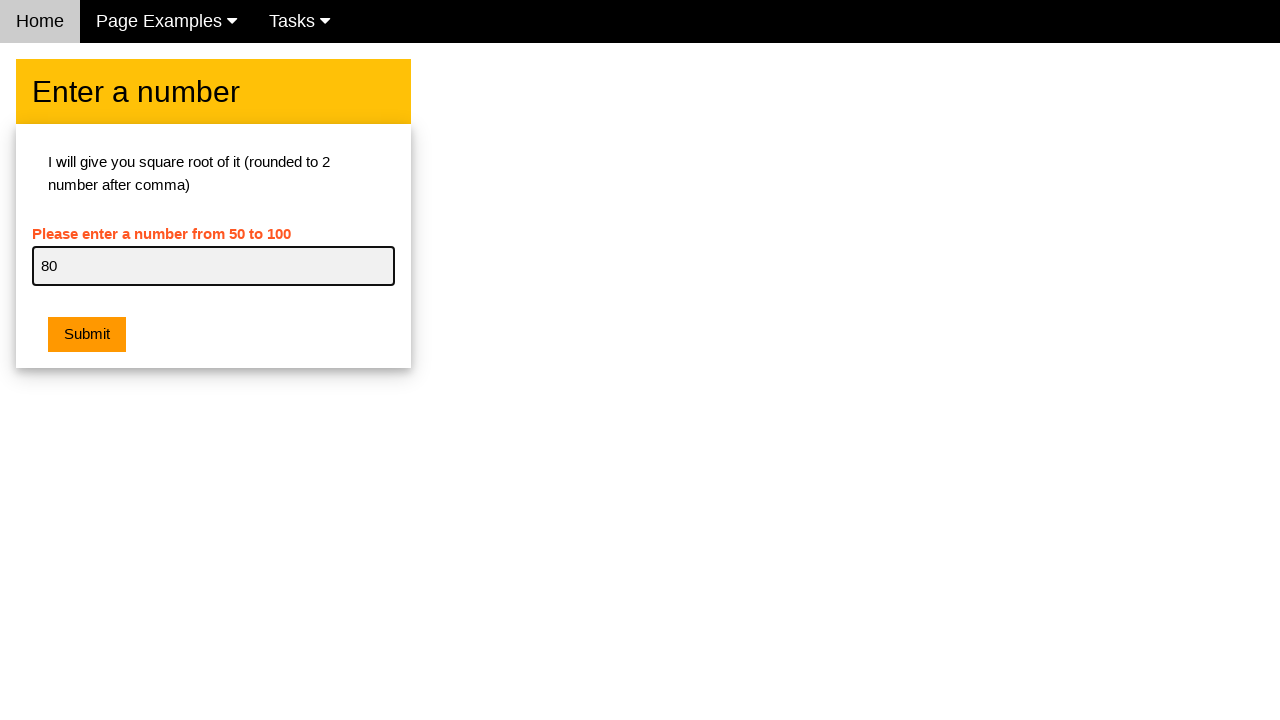

Clicked submit button at (87, 335) on .w3-orange
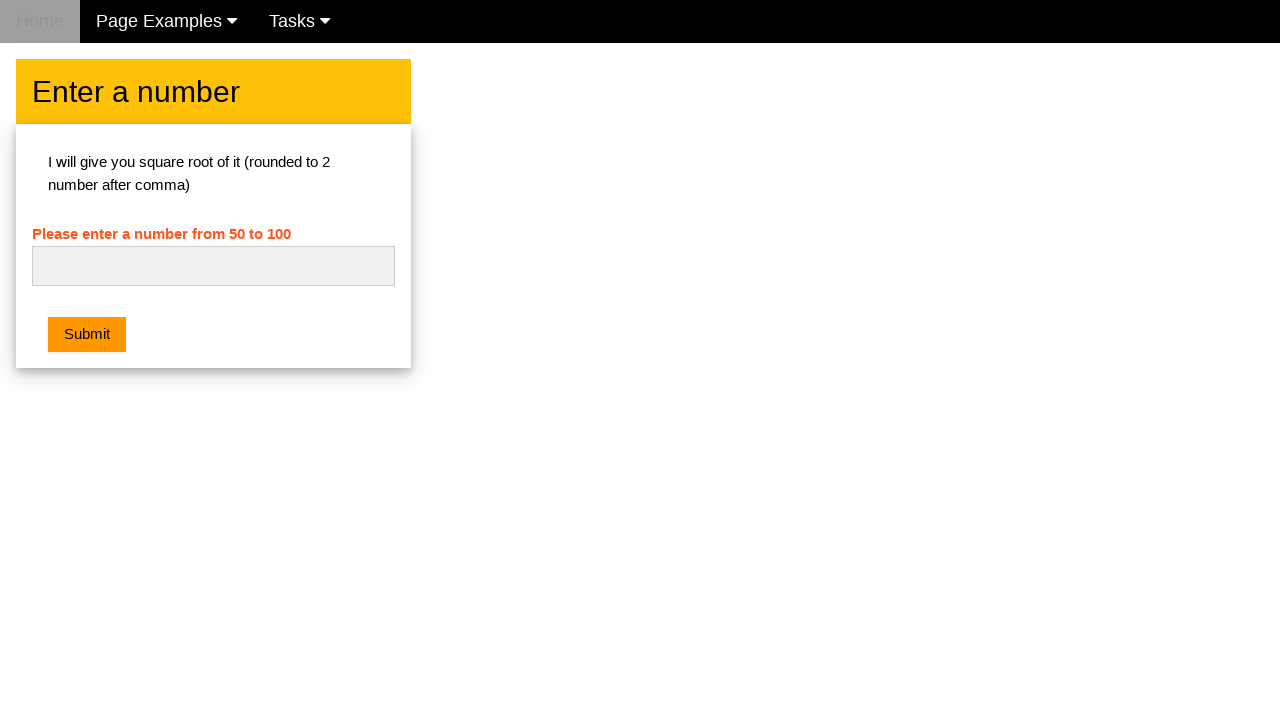

Set up alert dialog handler to accept alerts
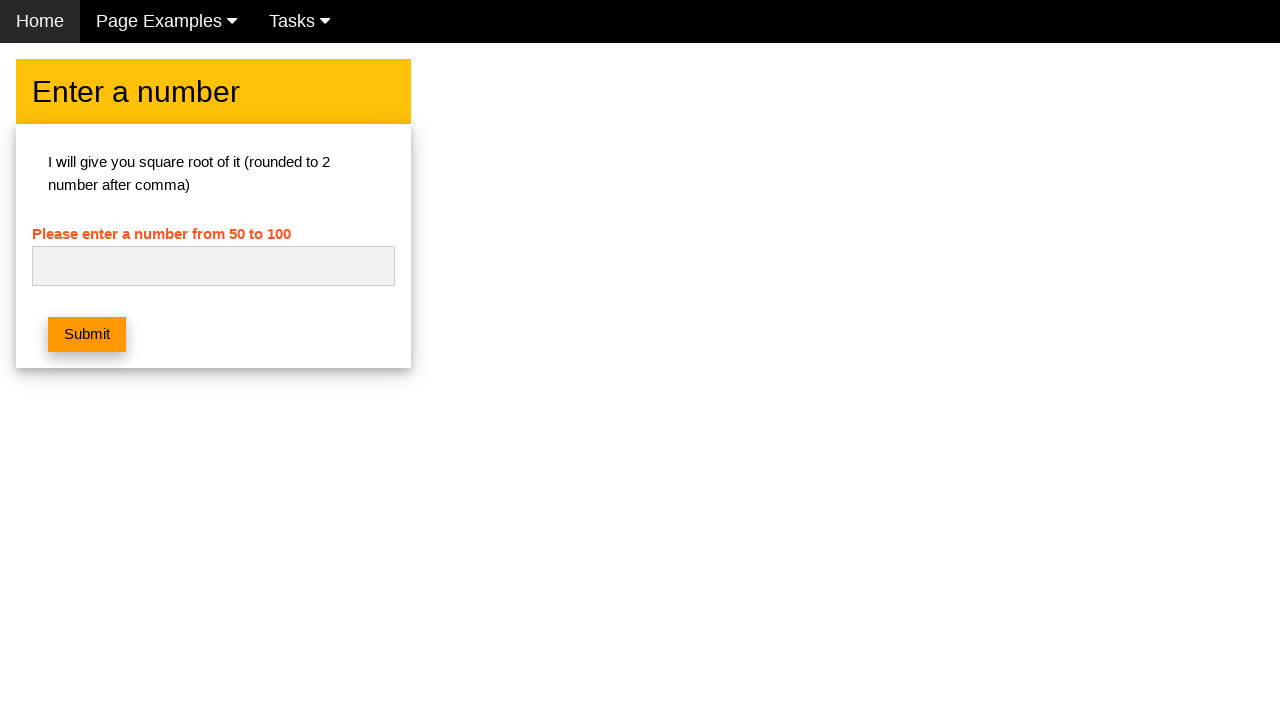

Waited 500ms for alert to appear and be handled
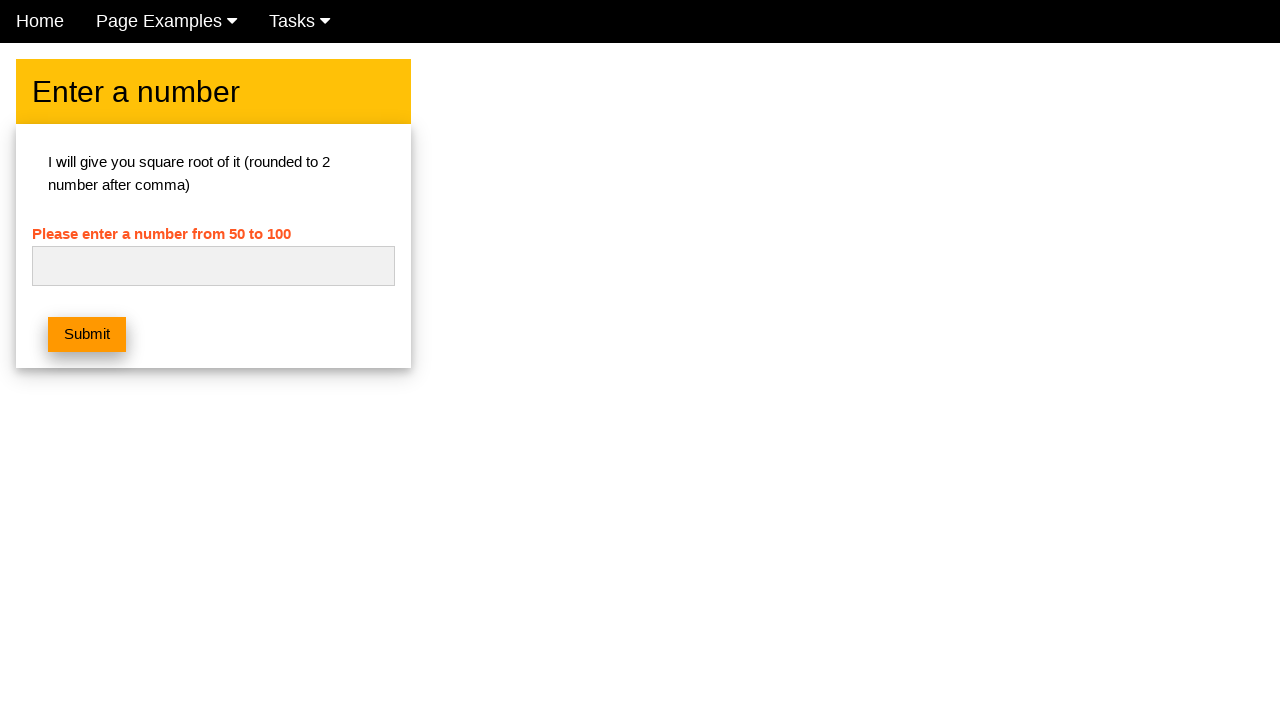

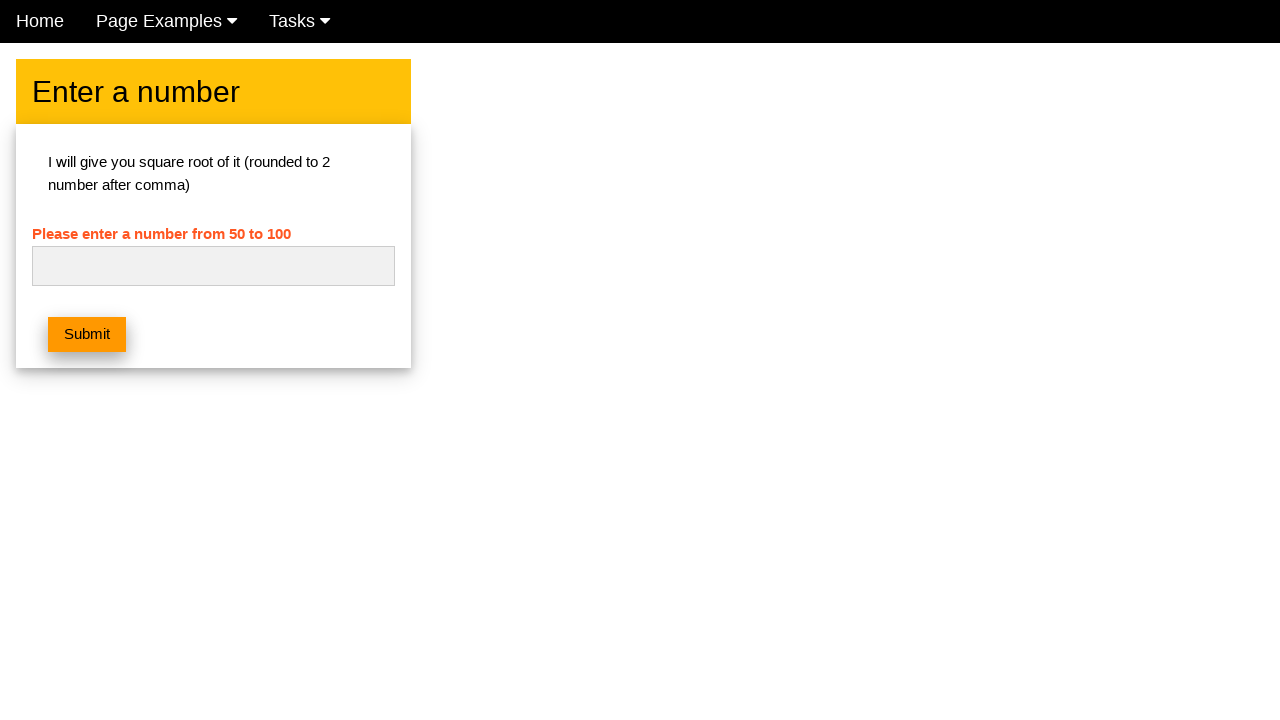